Navigates to DuckDuckGo homepage and verifies the page loads by checking the title is present

Starting URL: https://duckduckgo.com/

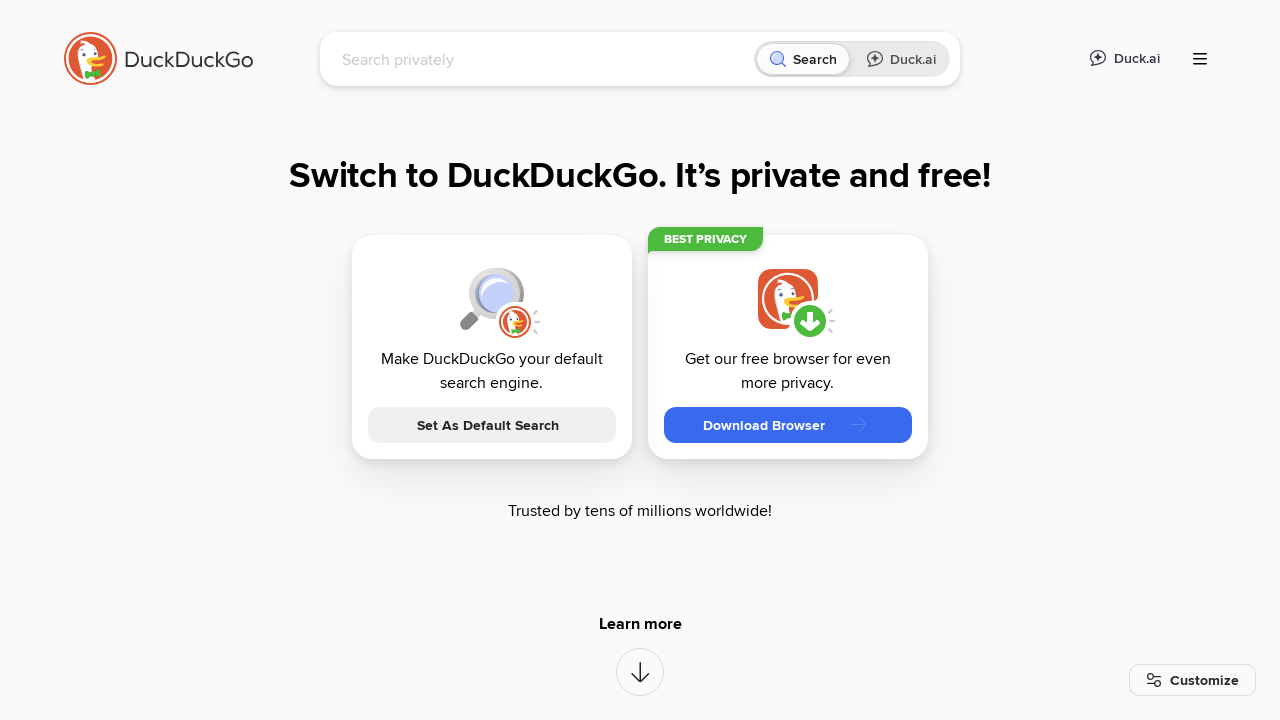

Waited for DuckDuckGo homepage to load (domcontentloaded state)
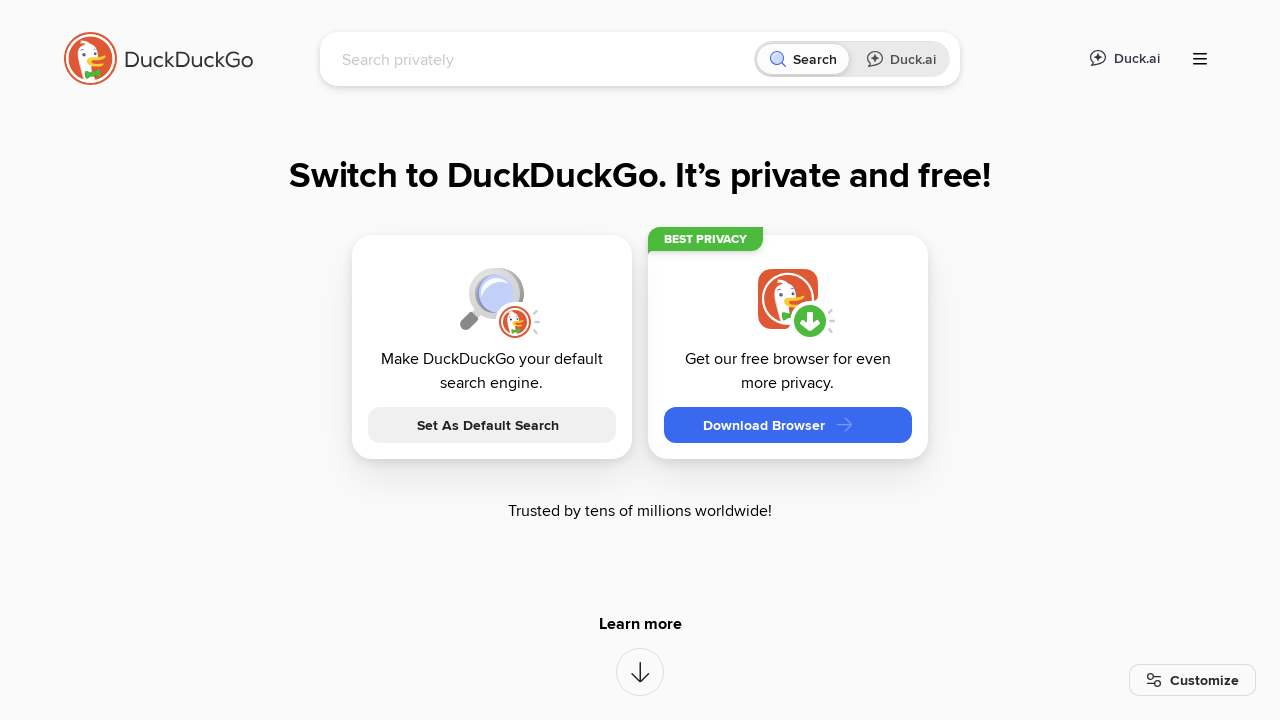

Retrieved page title
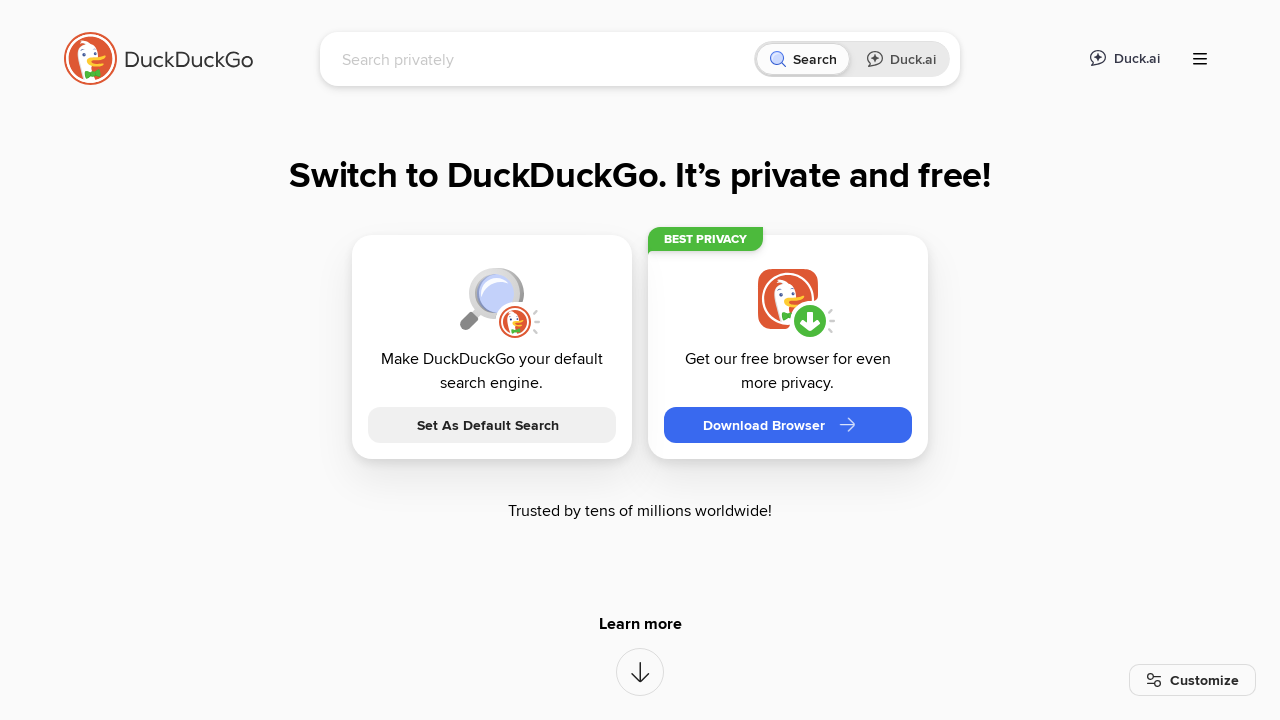

Verified page title is present and not empty
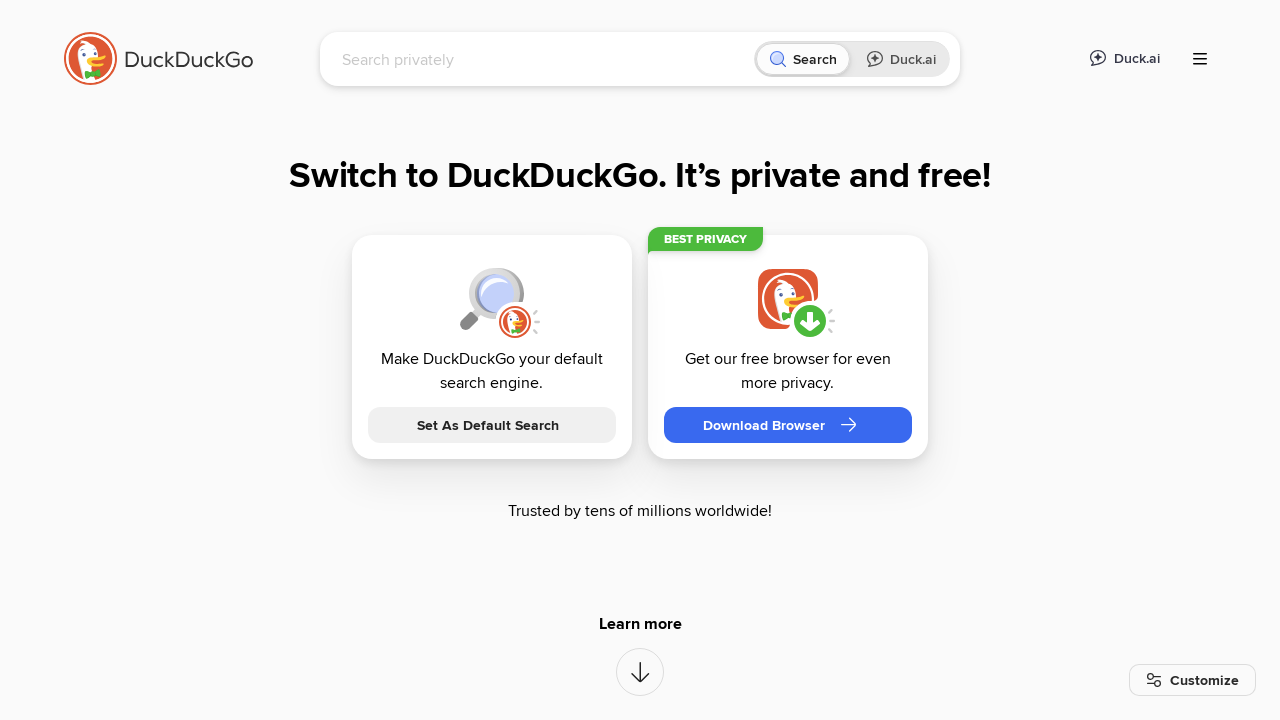

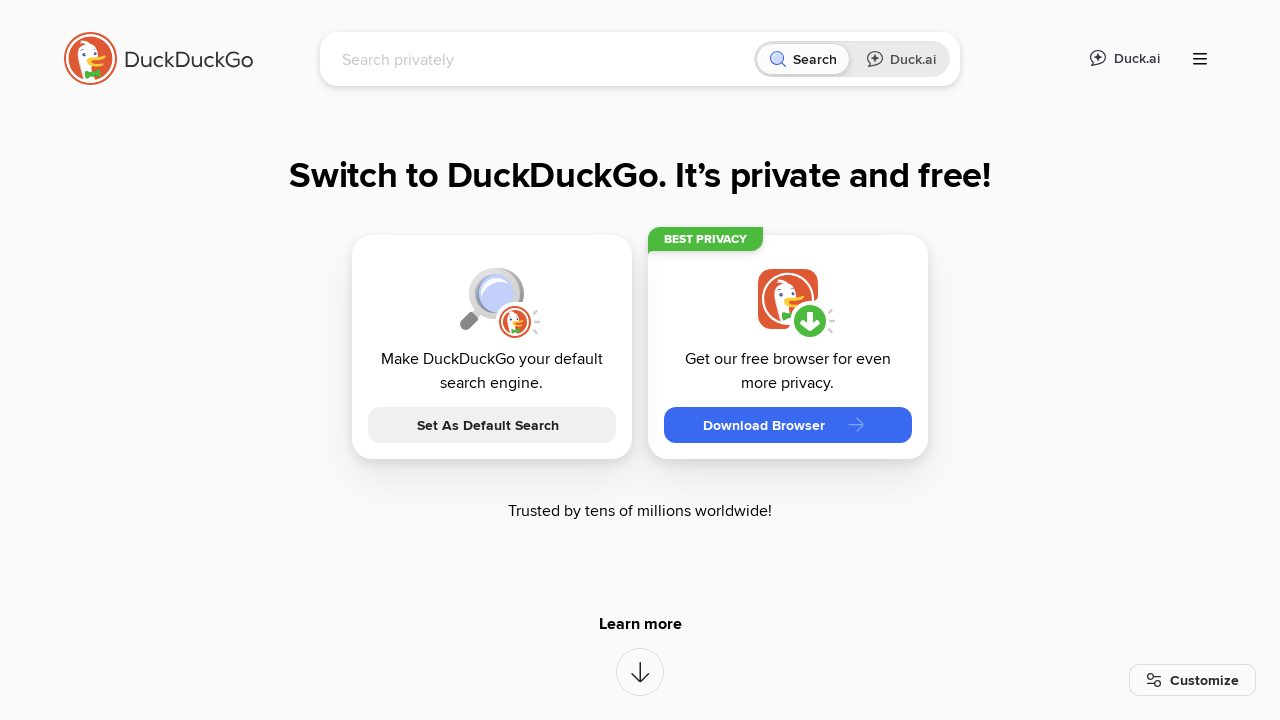